Tests the cancel functionality of the cinema survey form by navigating through the form and clicking cancel, then verifying the form returns to the initial state

Starting URL: https://lm.skillbox.cc/qa_tester/module07/practice3/

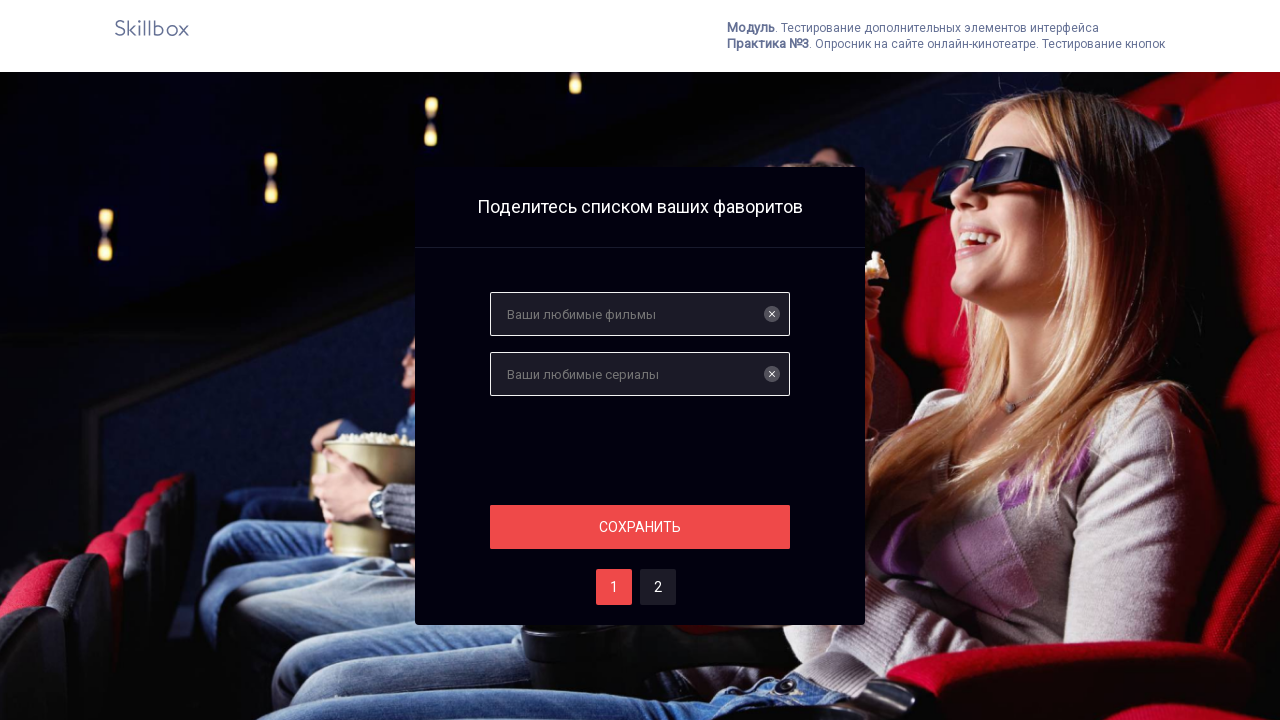

Clicked the section button to proceed through cinema survey form at (640, 527) on .section__button
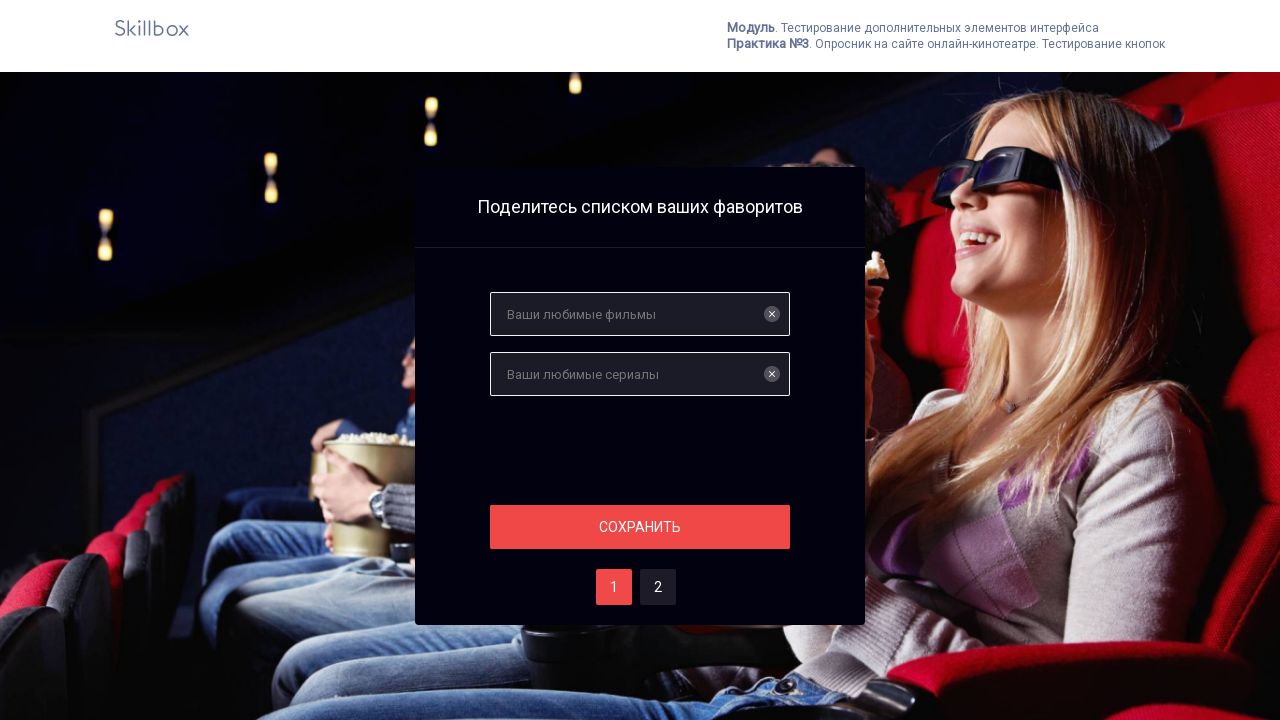

Selected option two in the form at (658, 587) on #two
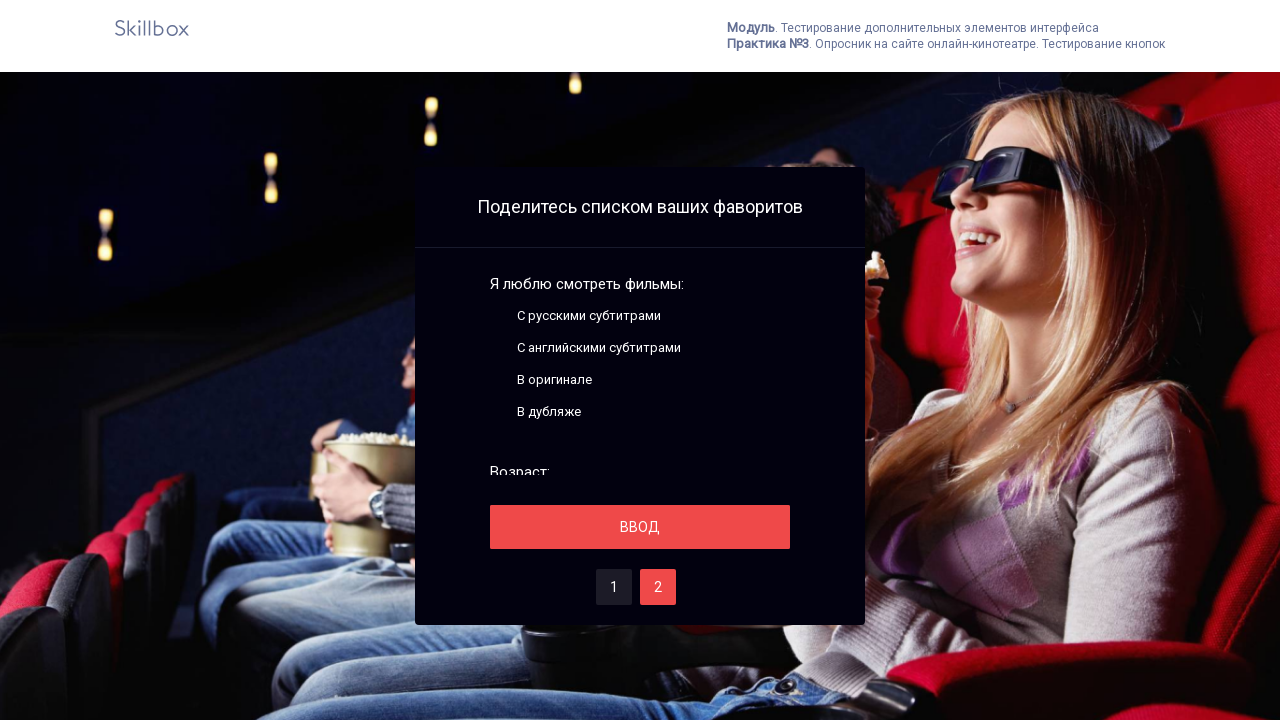

Clicked save button at (640, 527) on #save
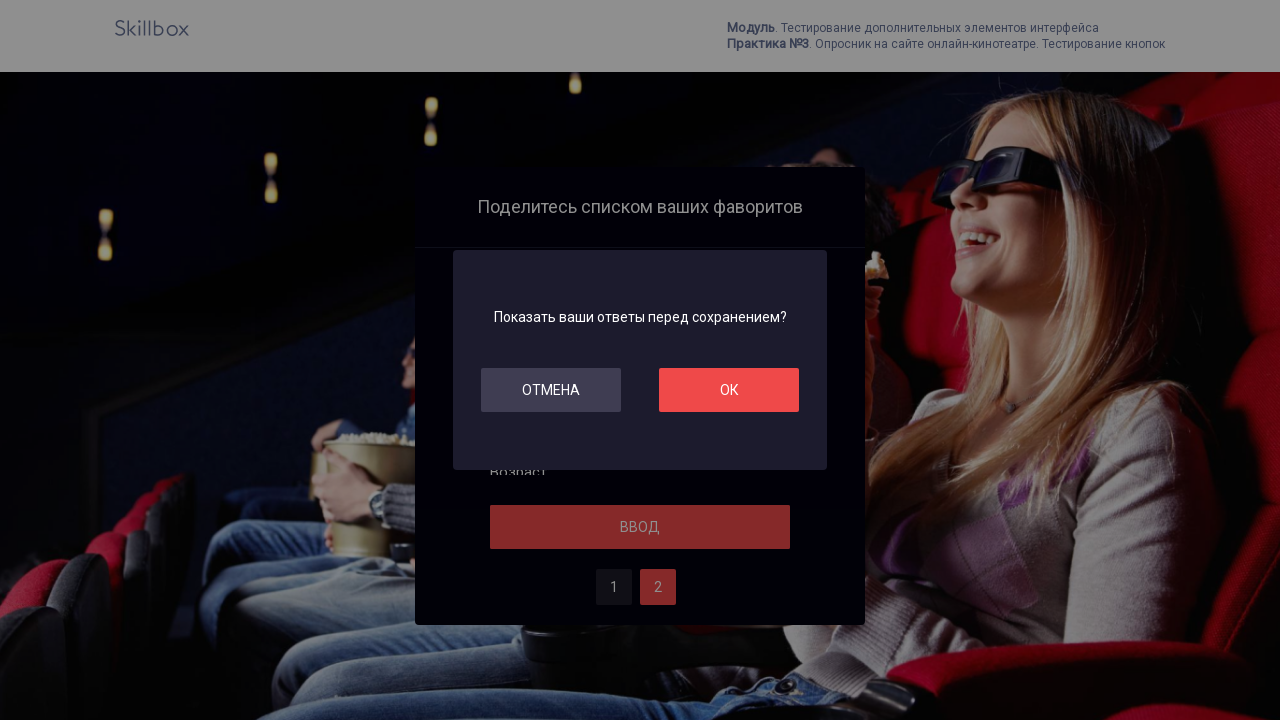

Clicked cancel (no) button to cancel the selection at (551, 390) on #no
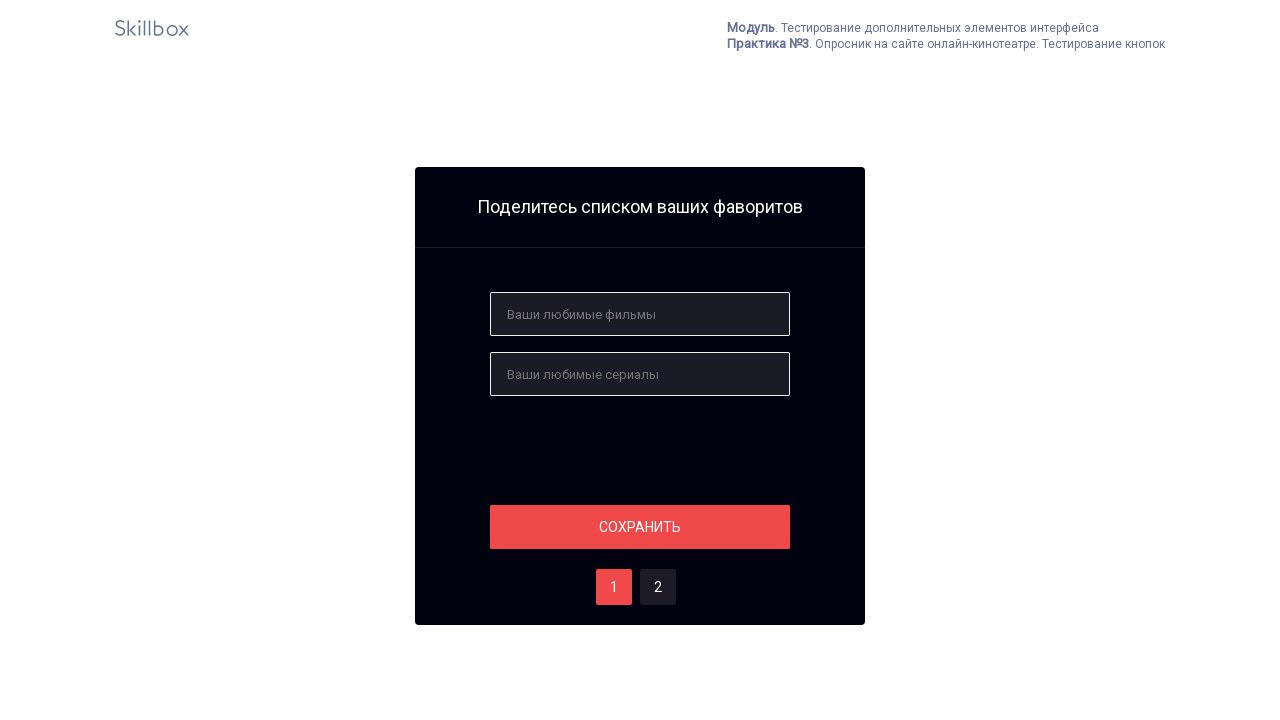

Verified header content is present on initial form
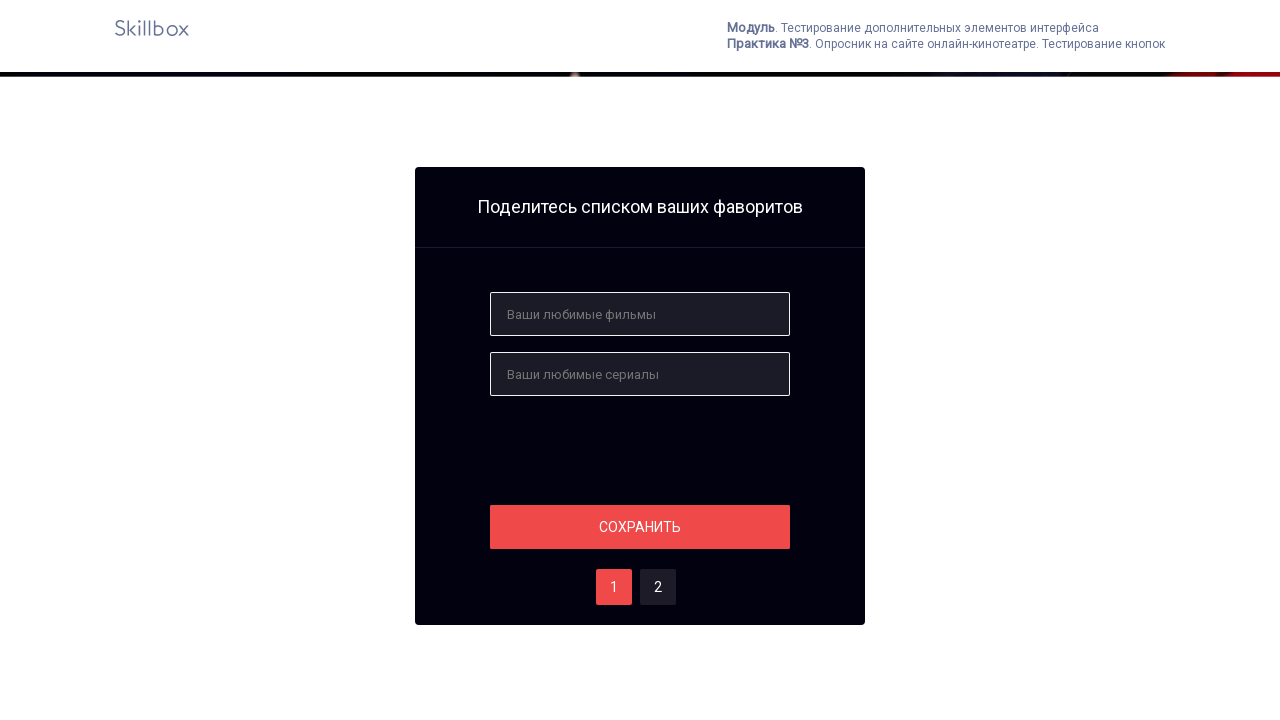

Verified films selection element is present on initial form
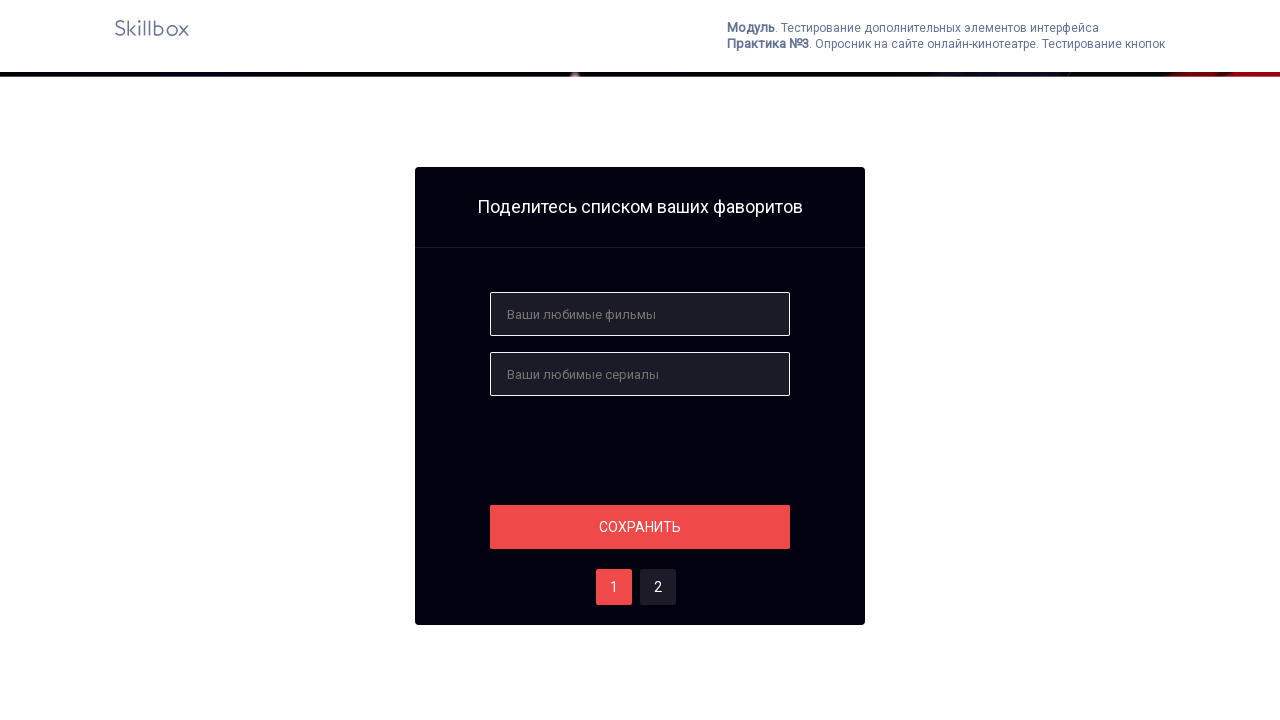

Verified serials selection element is present on initial form
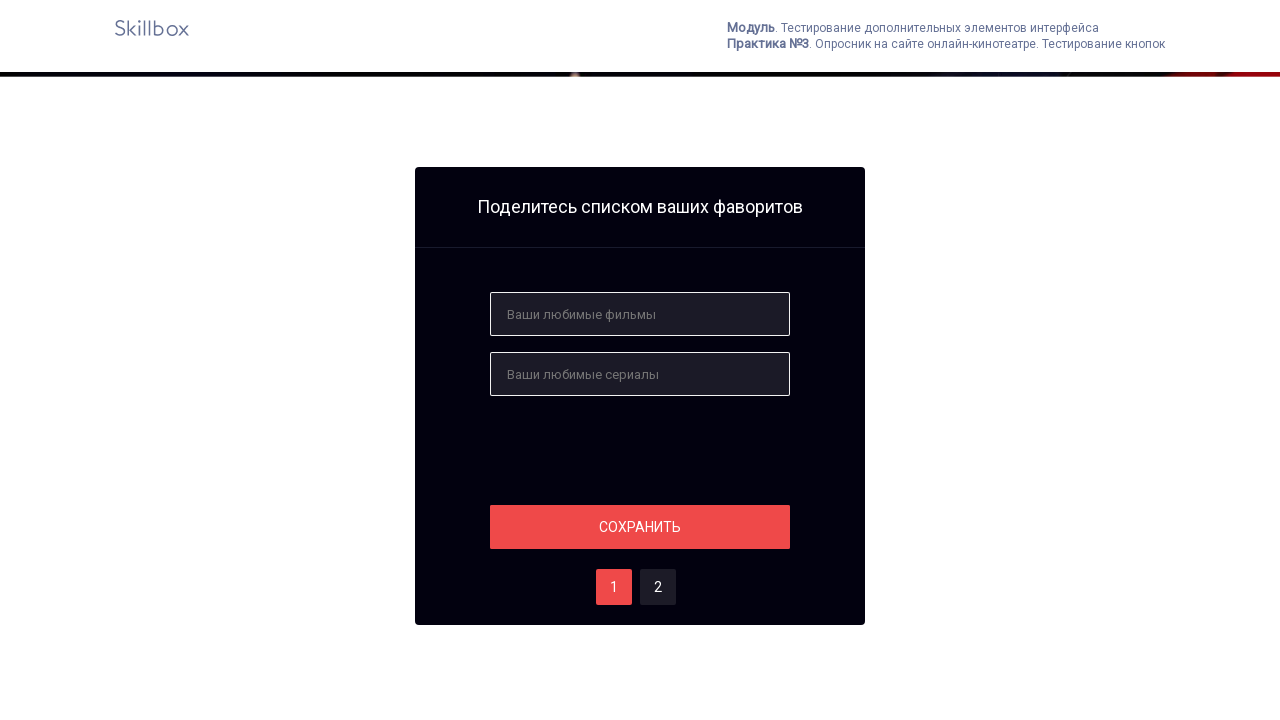

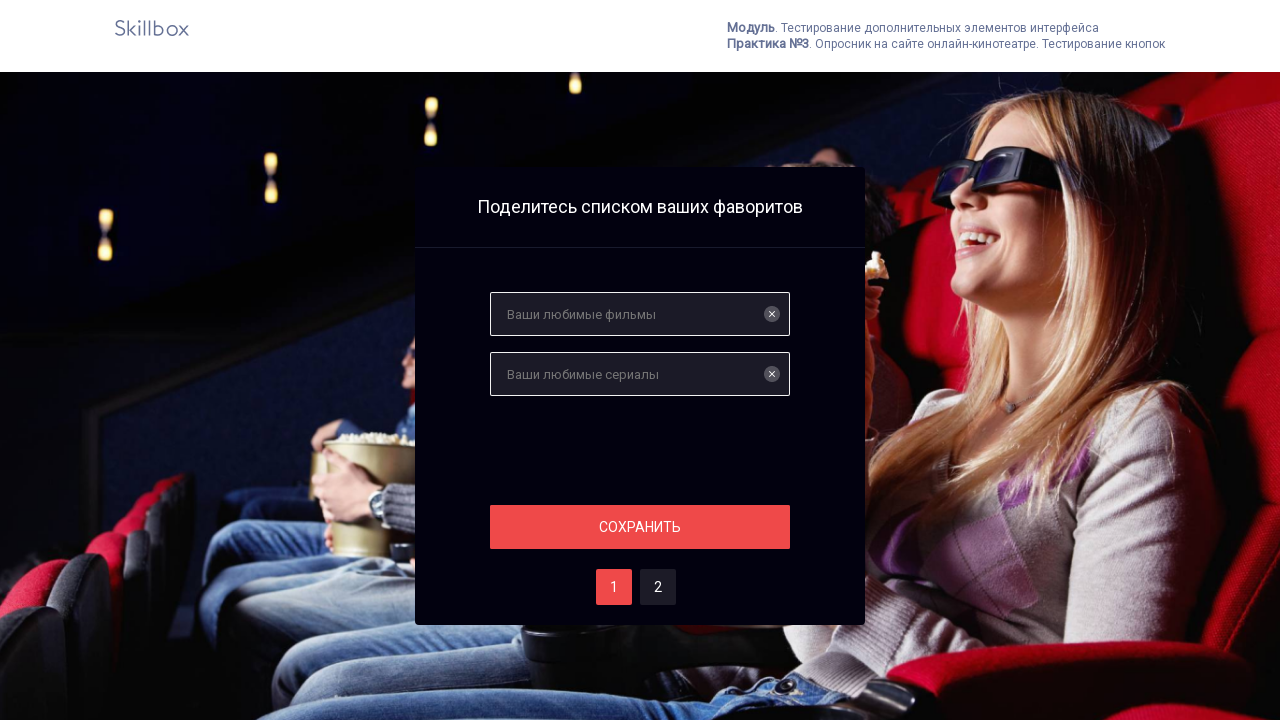